Tests multiple window handling by clicking a link to open a new window, switching to the new window to read its content, then switching back to the parent window to read its content.

Starting URL: http://the-internet.herokuapp.com/

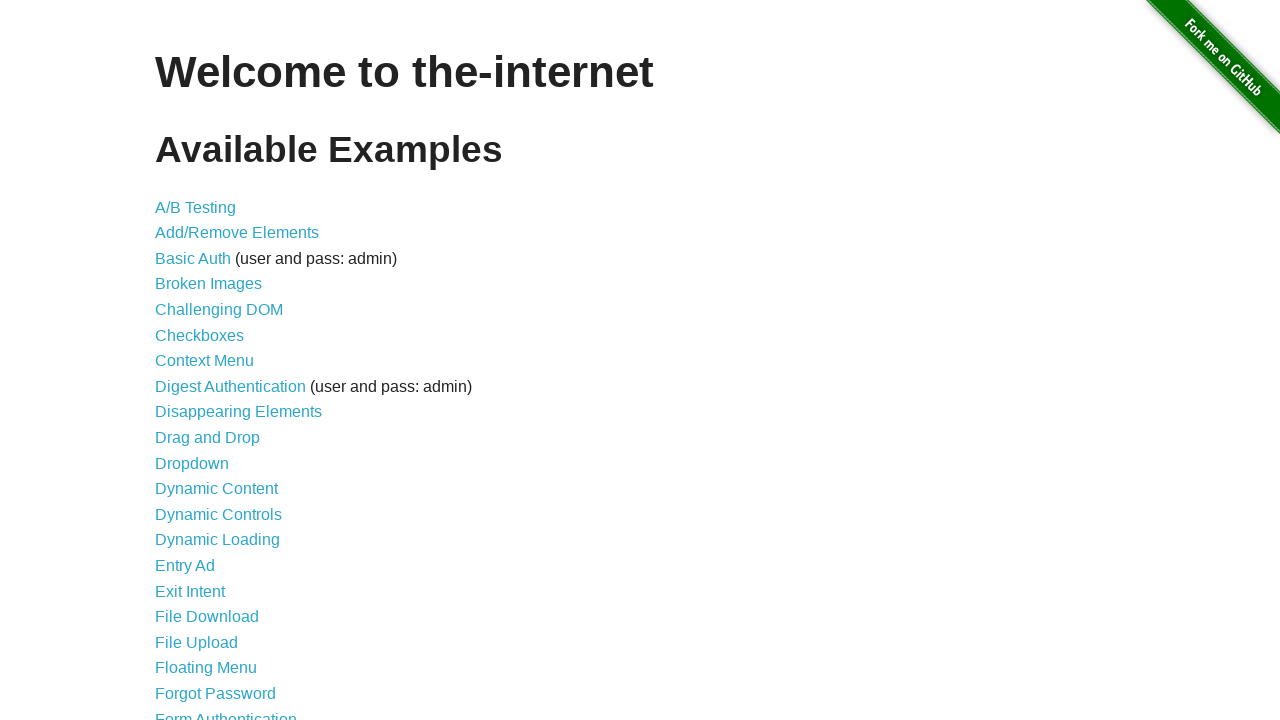

Clicked on 'Multiple Windows' link to navigate to the multiple windows test page at (218, 369) on text=Multiple Windows
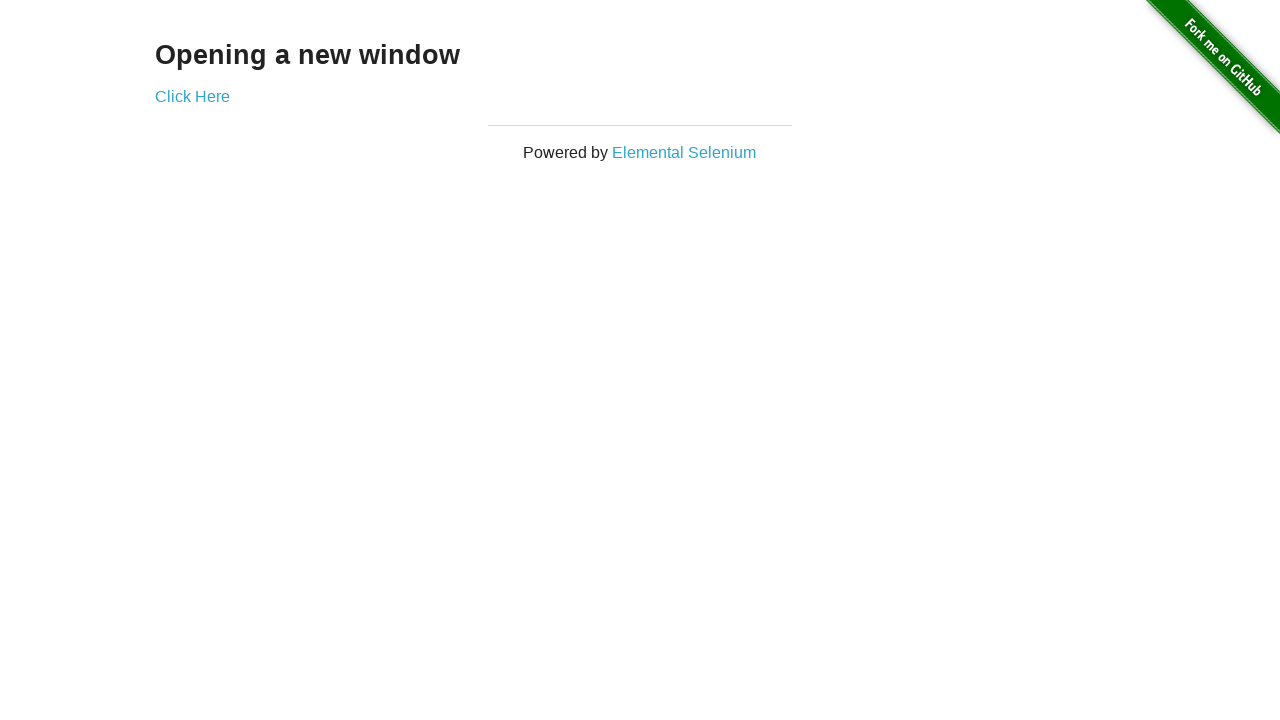

Clicked link to open a new window at (192, 96) on a[href*='windows']
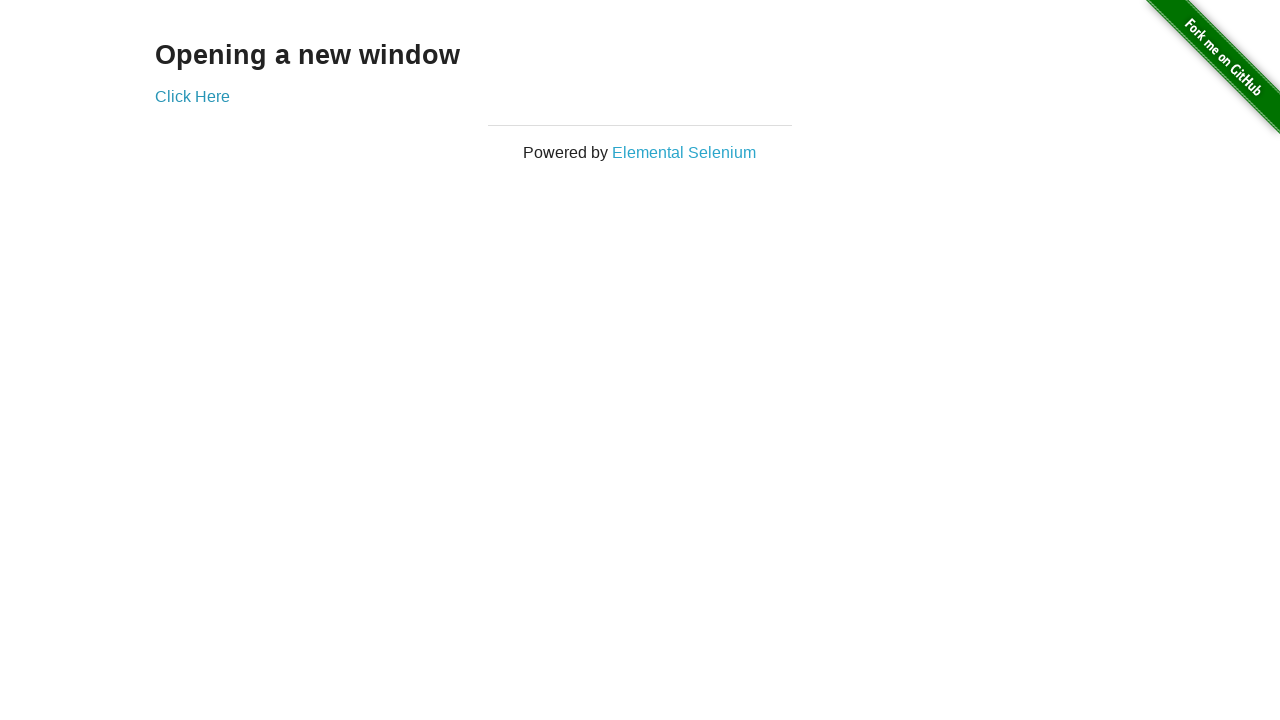

Captured the new window page object
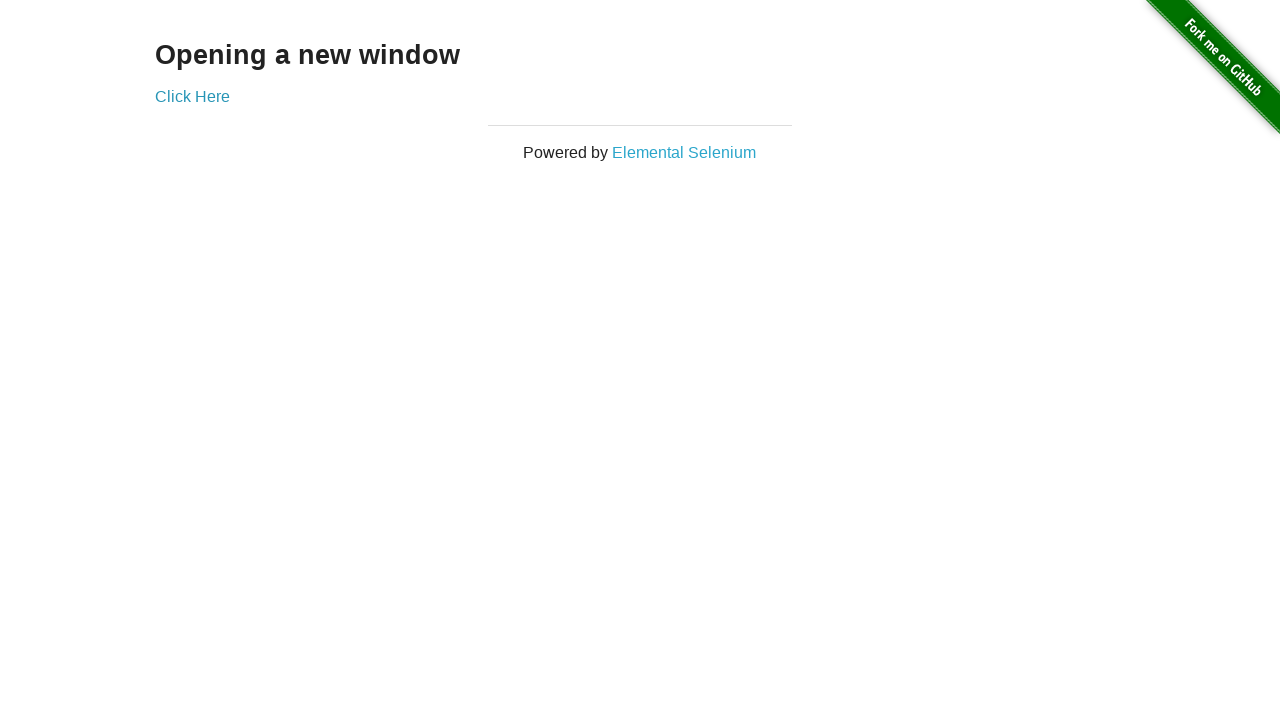

Waited for new window content to load (h3 heading selector)
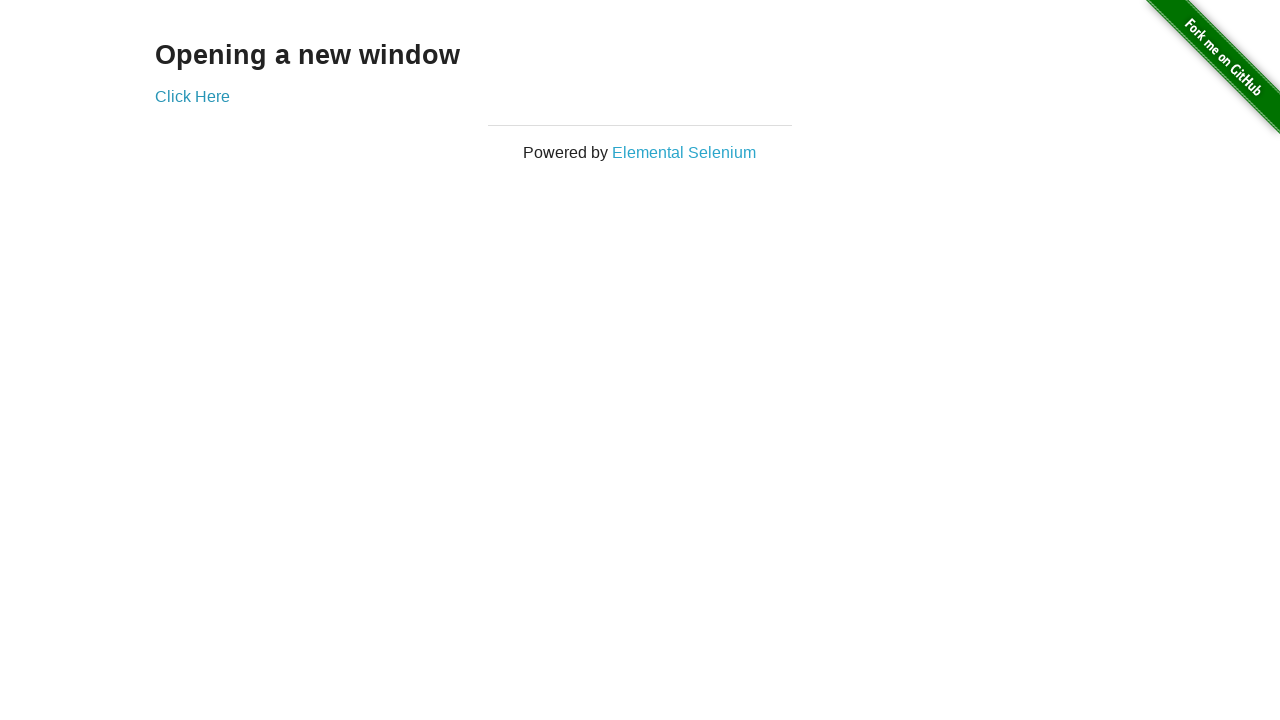

Read new window heading text: 'New Window'
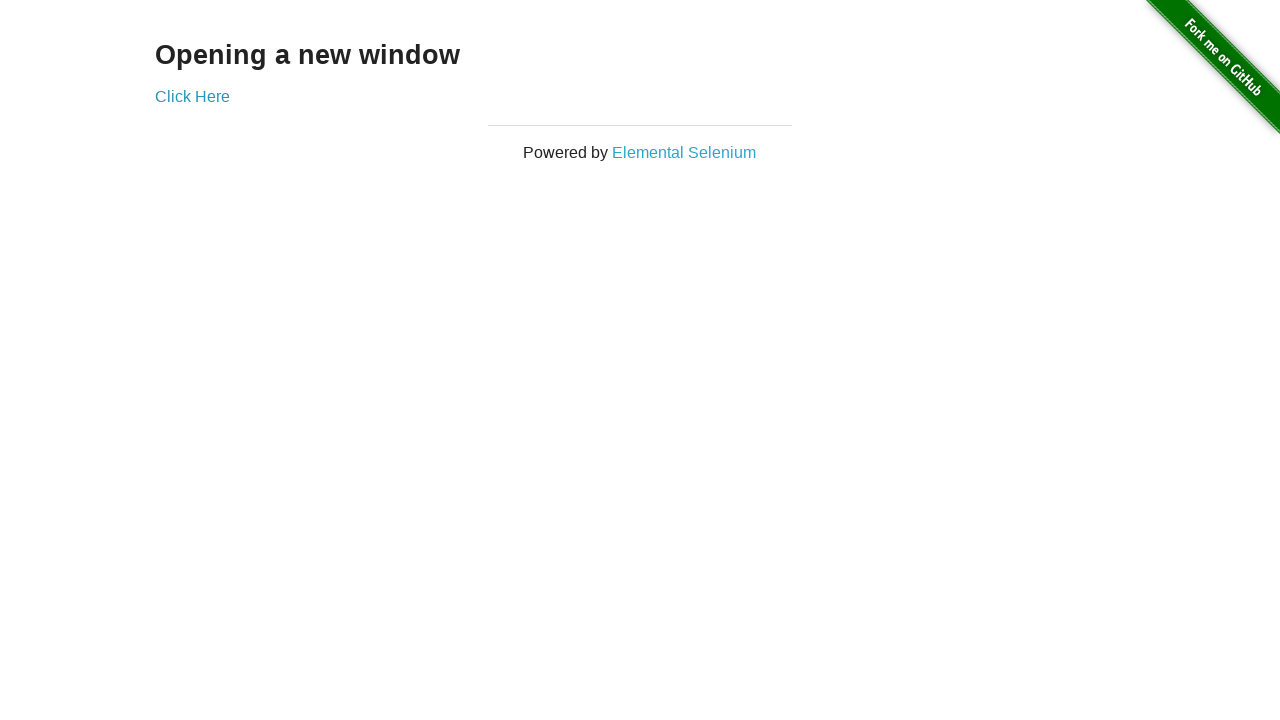

Read parent window heading text: 'Opening a new window'
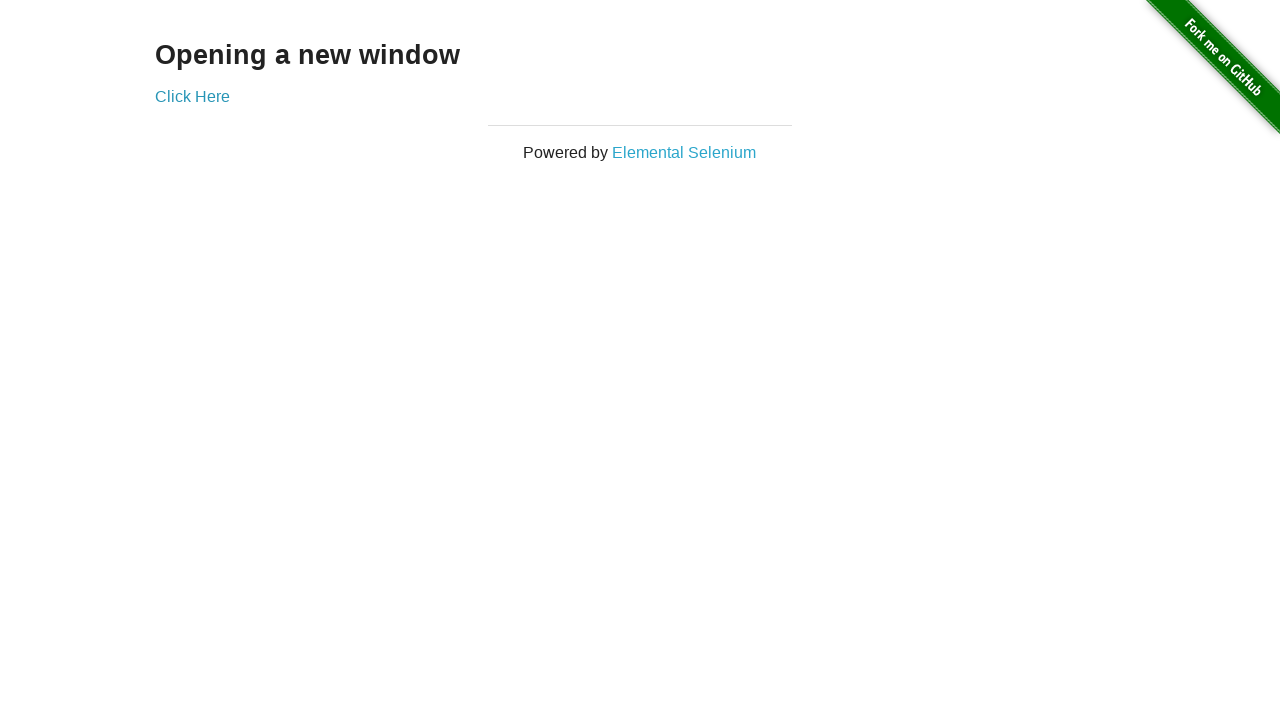

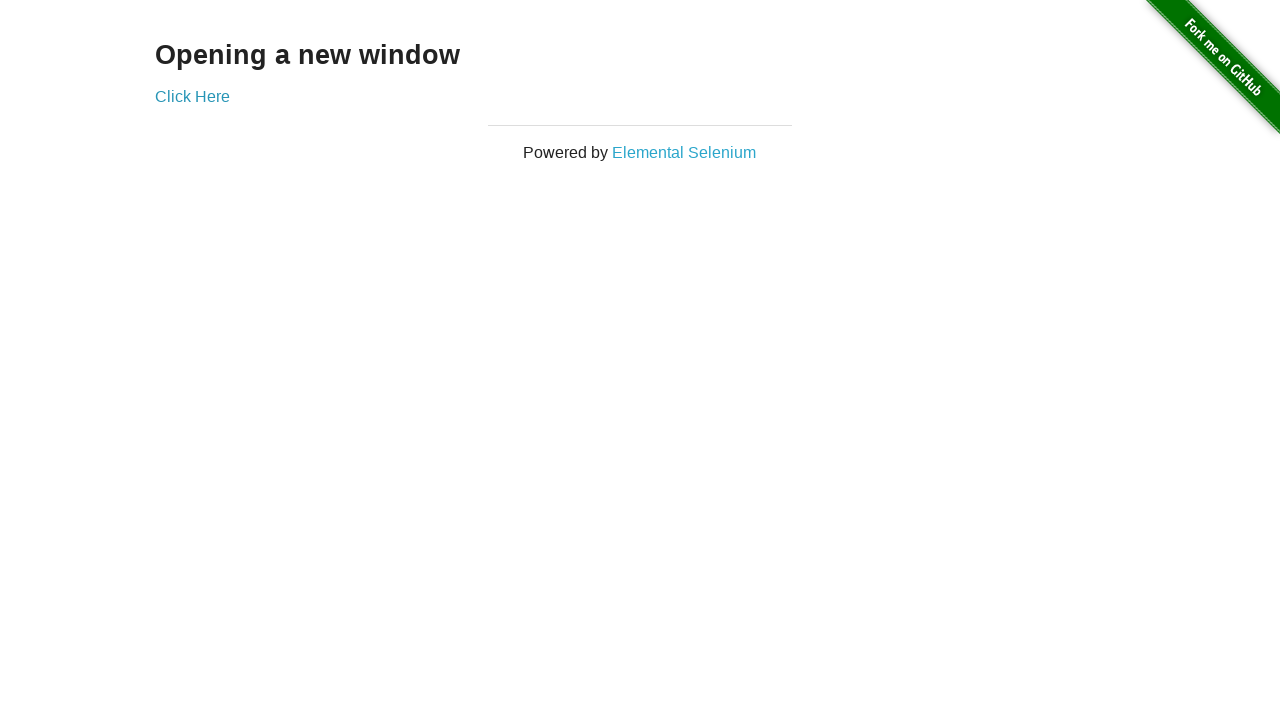